Tests window handling by clicking a link that opens a new window, switching to it, and verifying content in the new window

Starting URL: https://practice.cydeo.com/windows

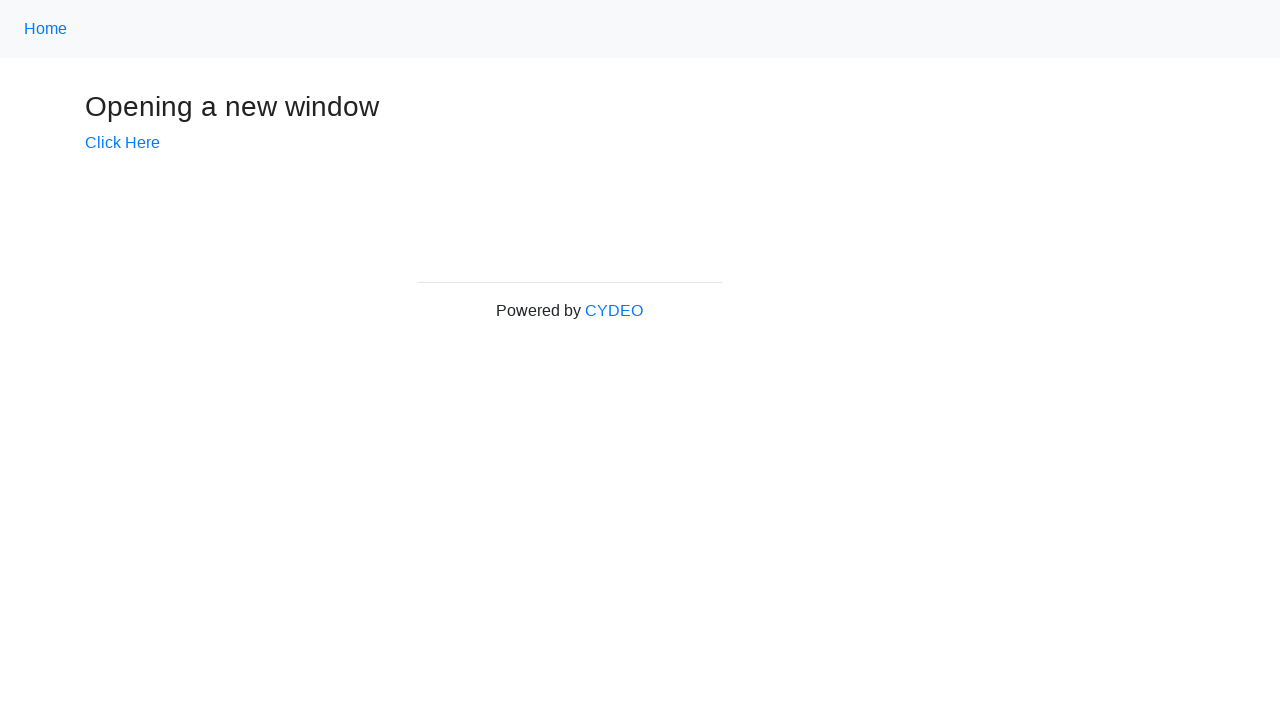

Clicked 'Click Here' link to open new window at (122, 143) on xpath=//a[.='Click Here']
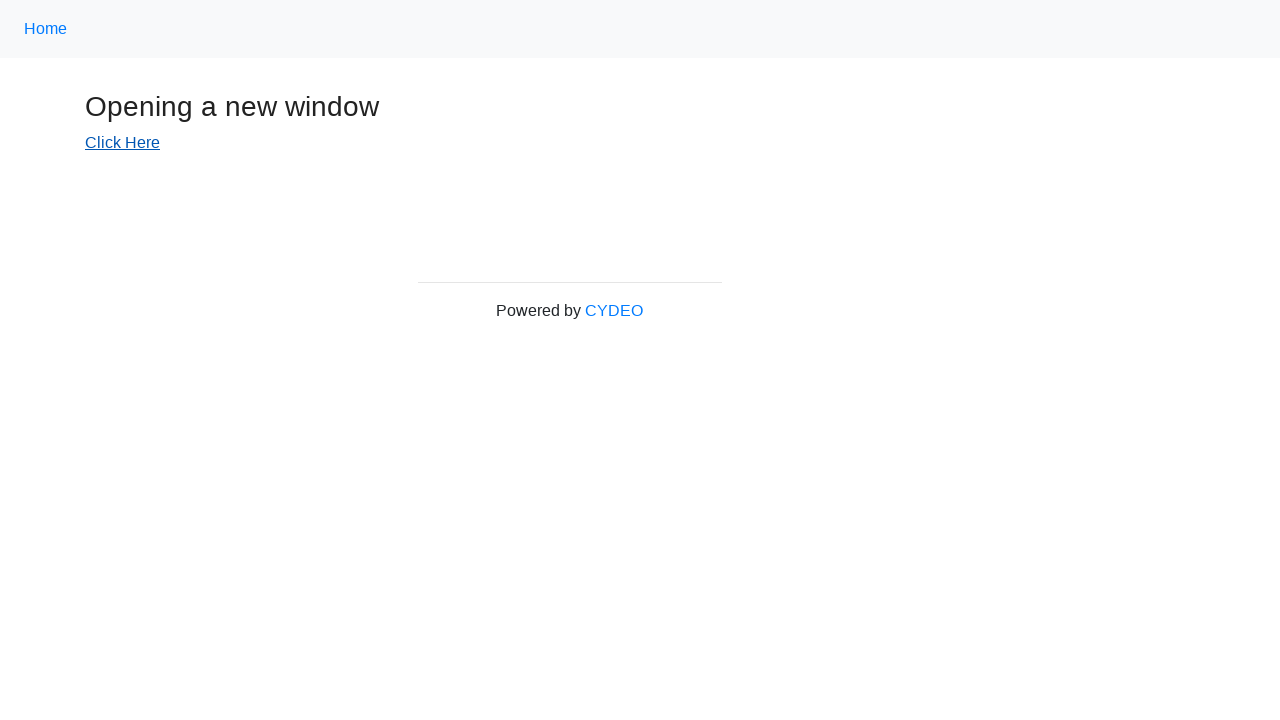

Captured new window/tab page object
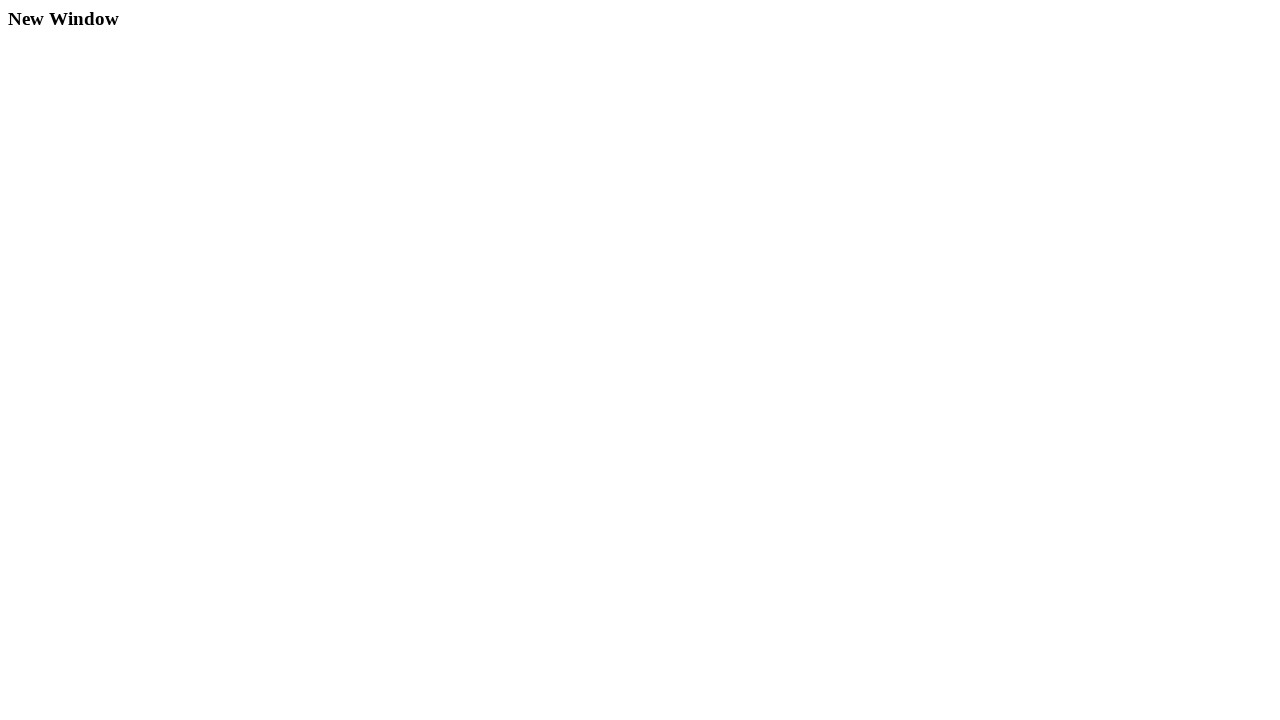

New window page loaded completely
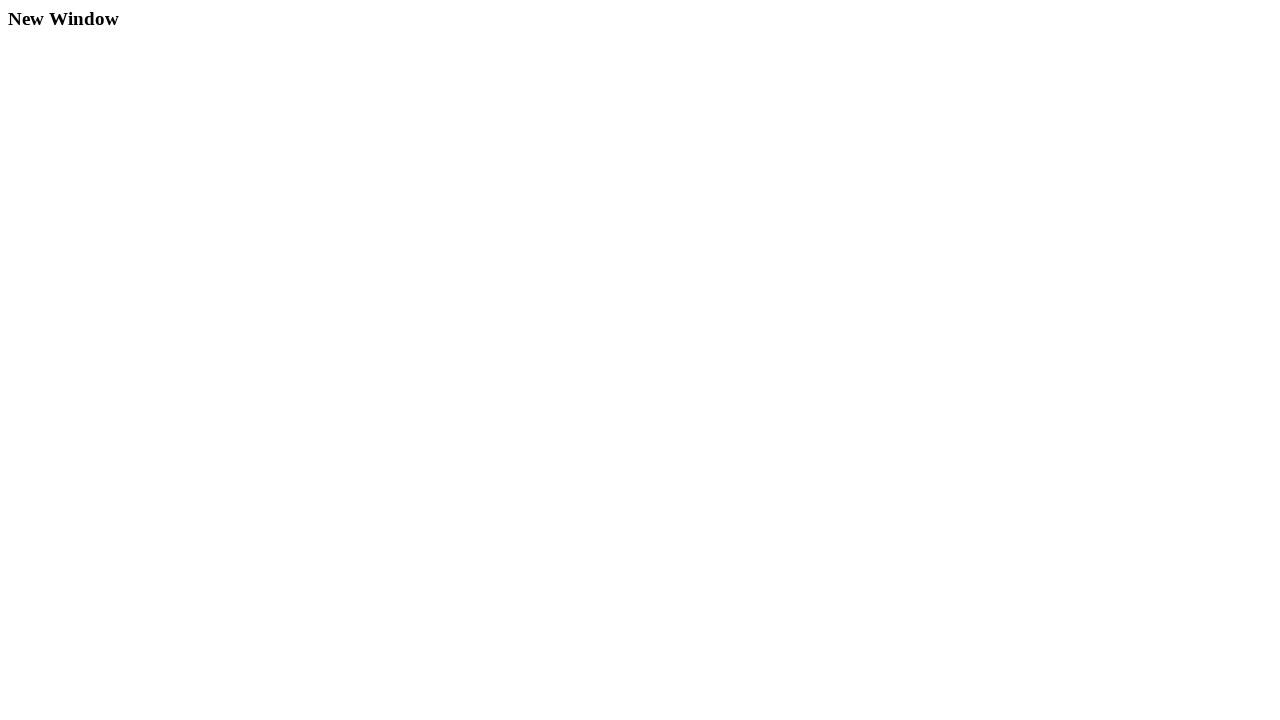

Retrieved heading text from new window: New Window
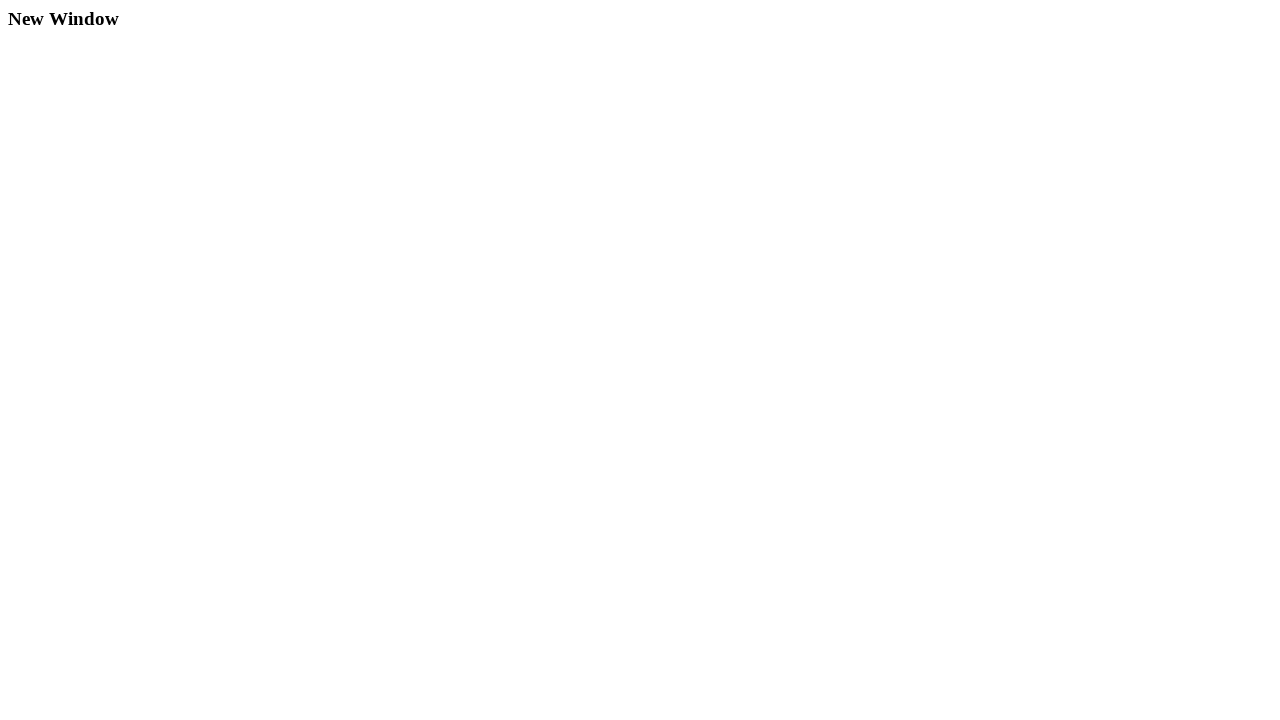

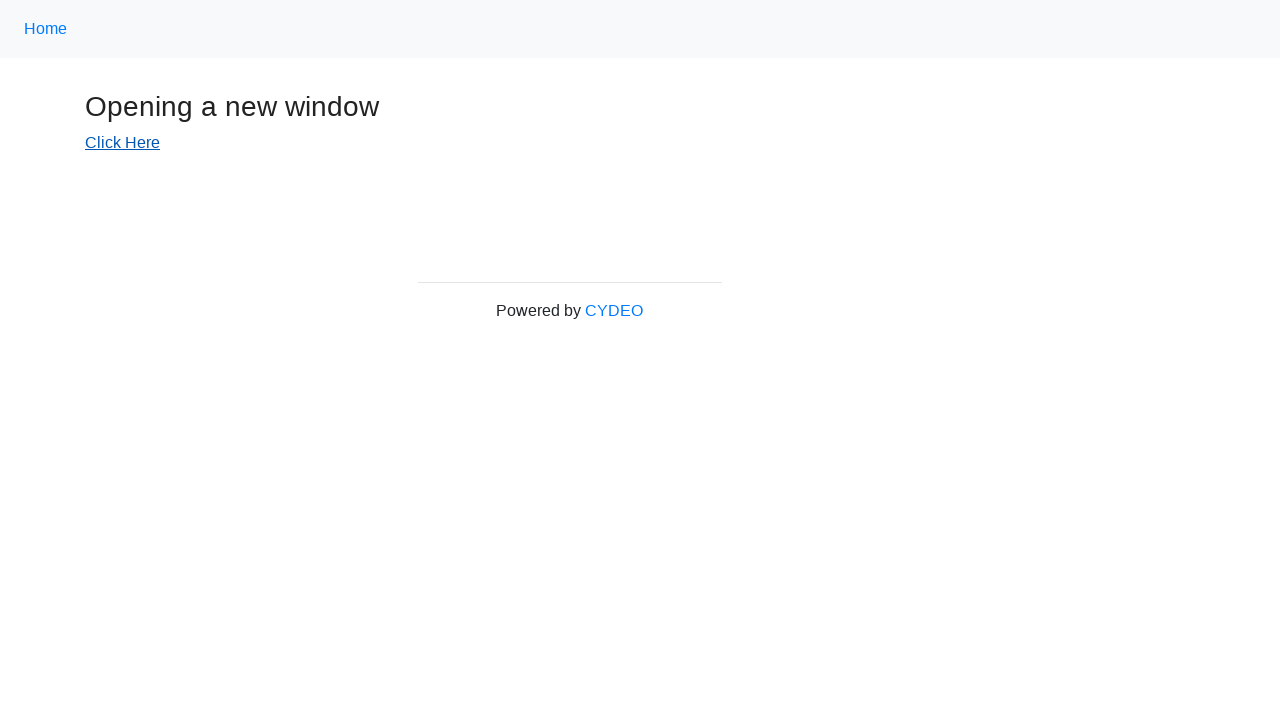